Opens the Zerodha Kite trading platform homepage and verifies the page loads successfully

Starting URL: https://kite.zerodha.com/

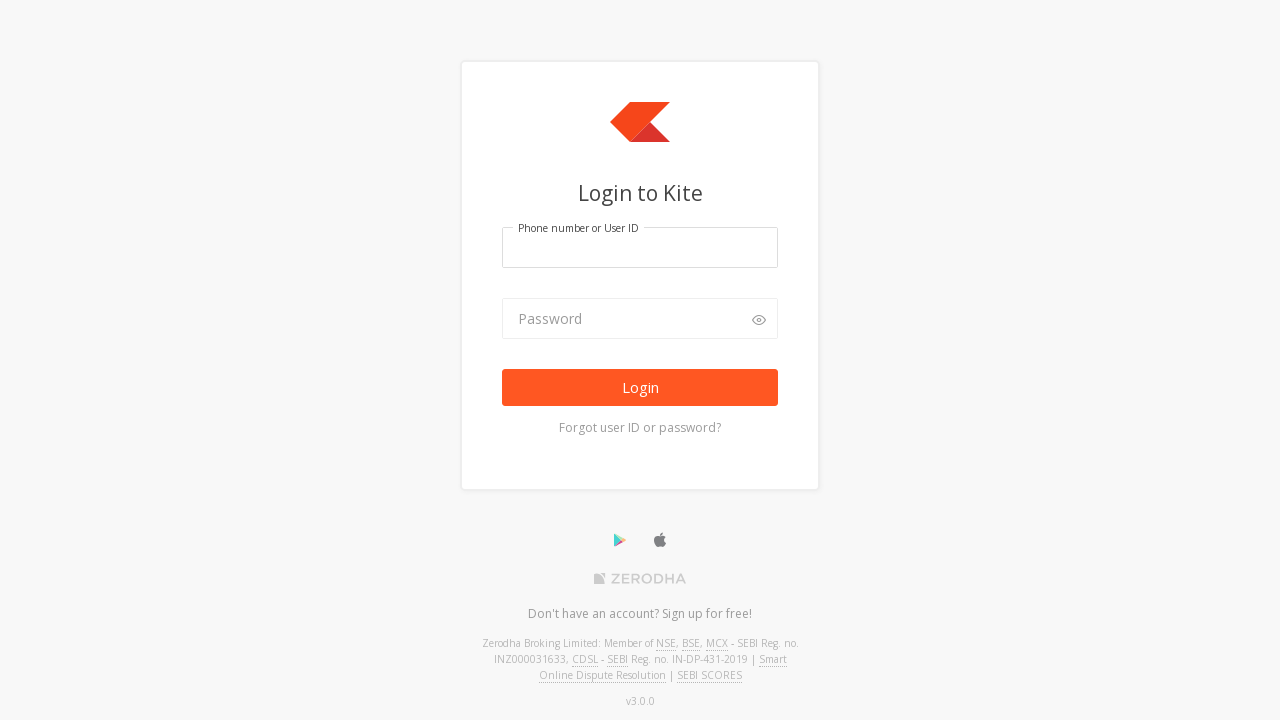

Set viewport to 1920x1080
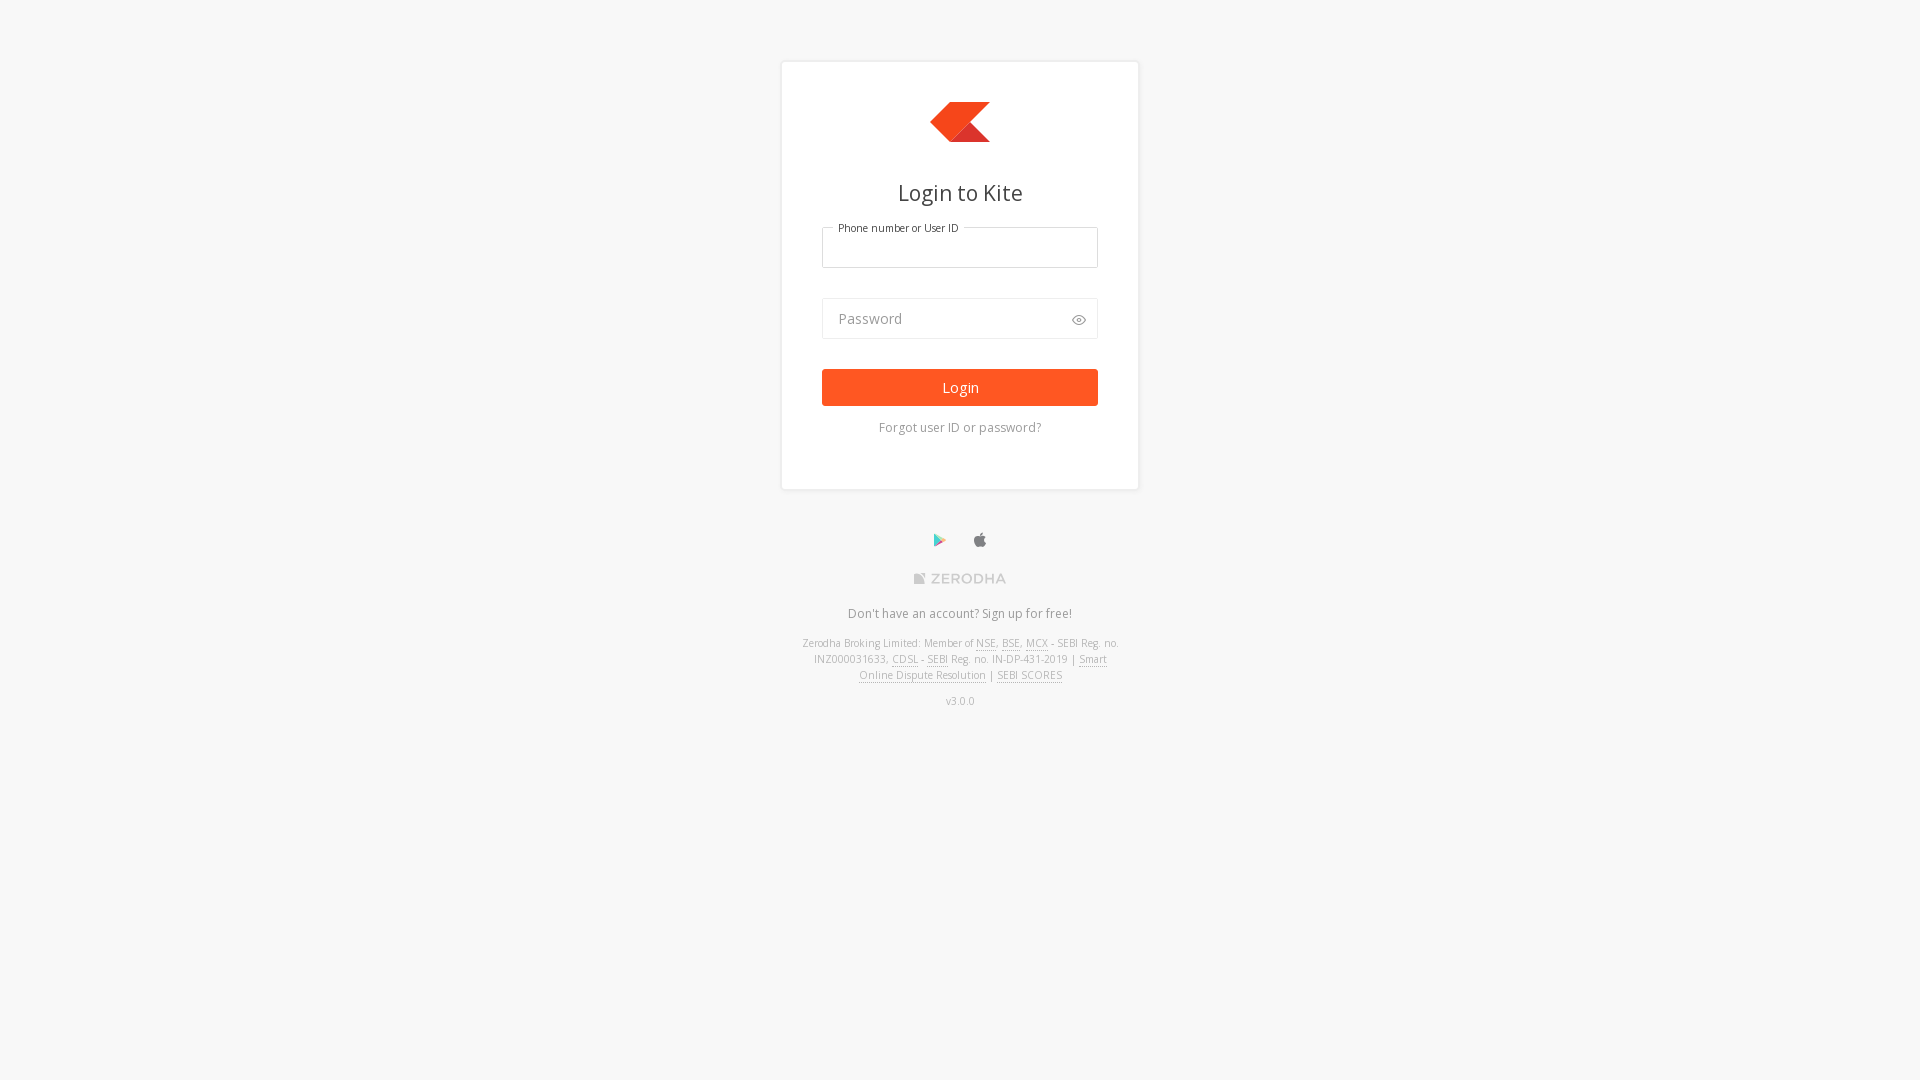

Zerodha Kite trading platform homepage loaded successfully
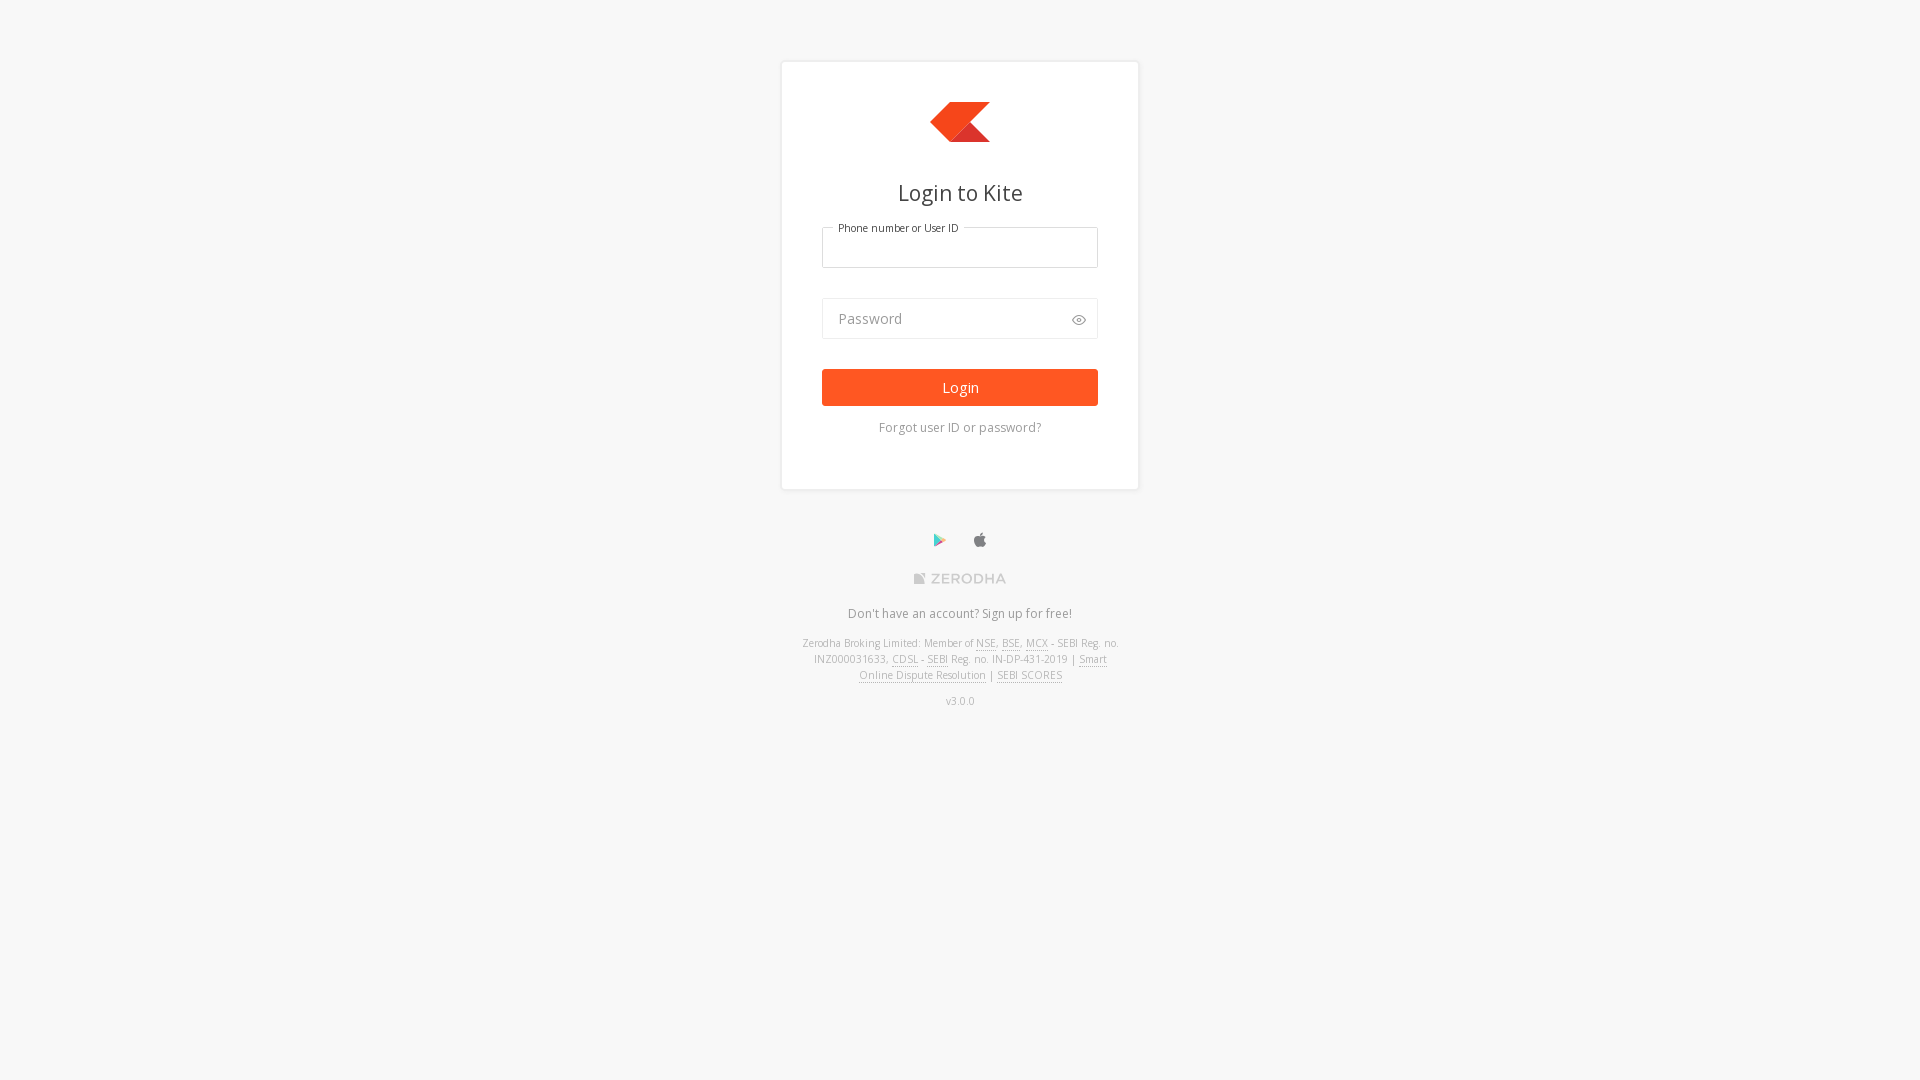

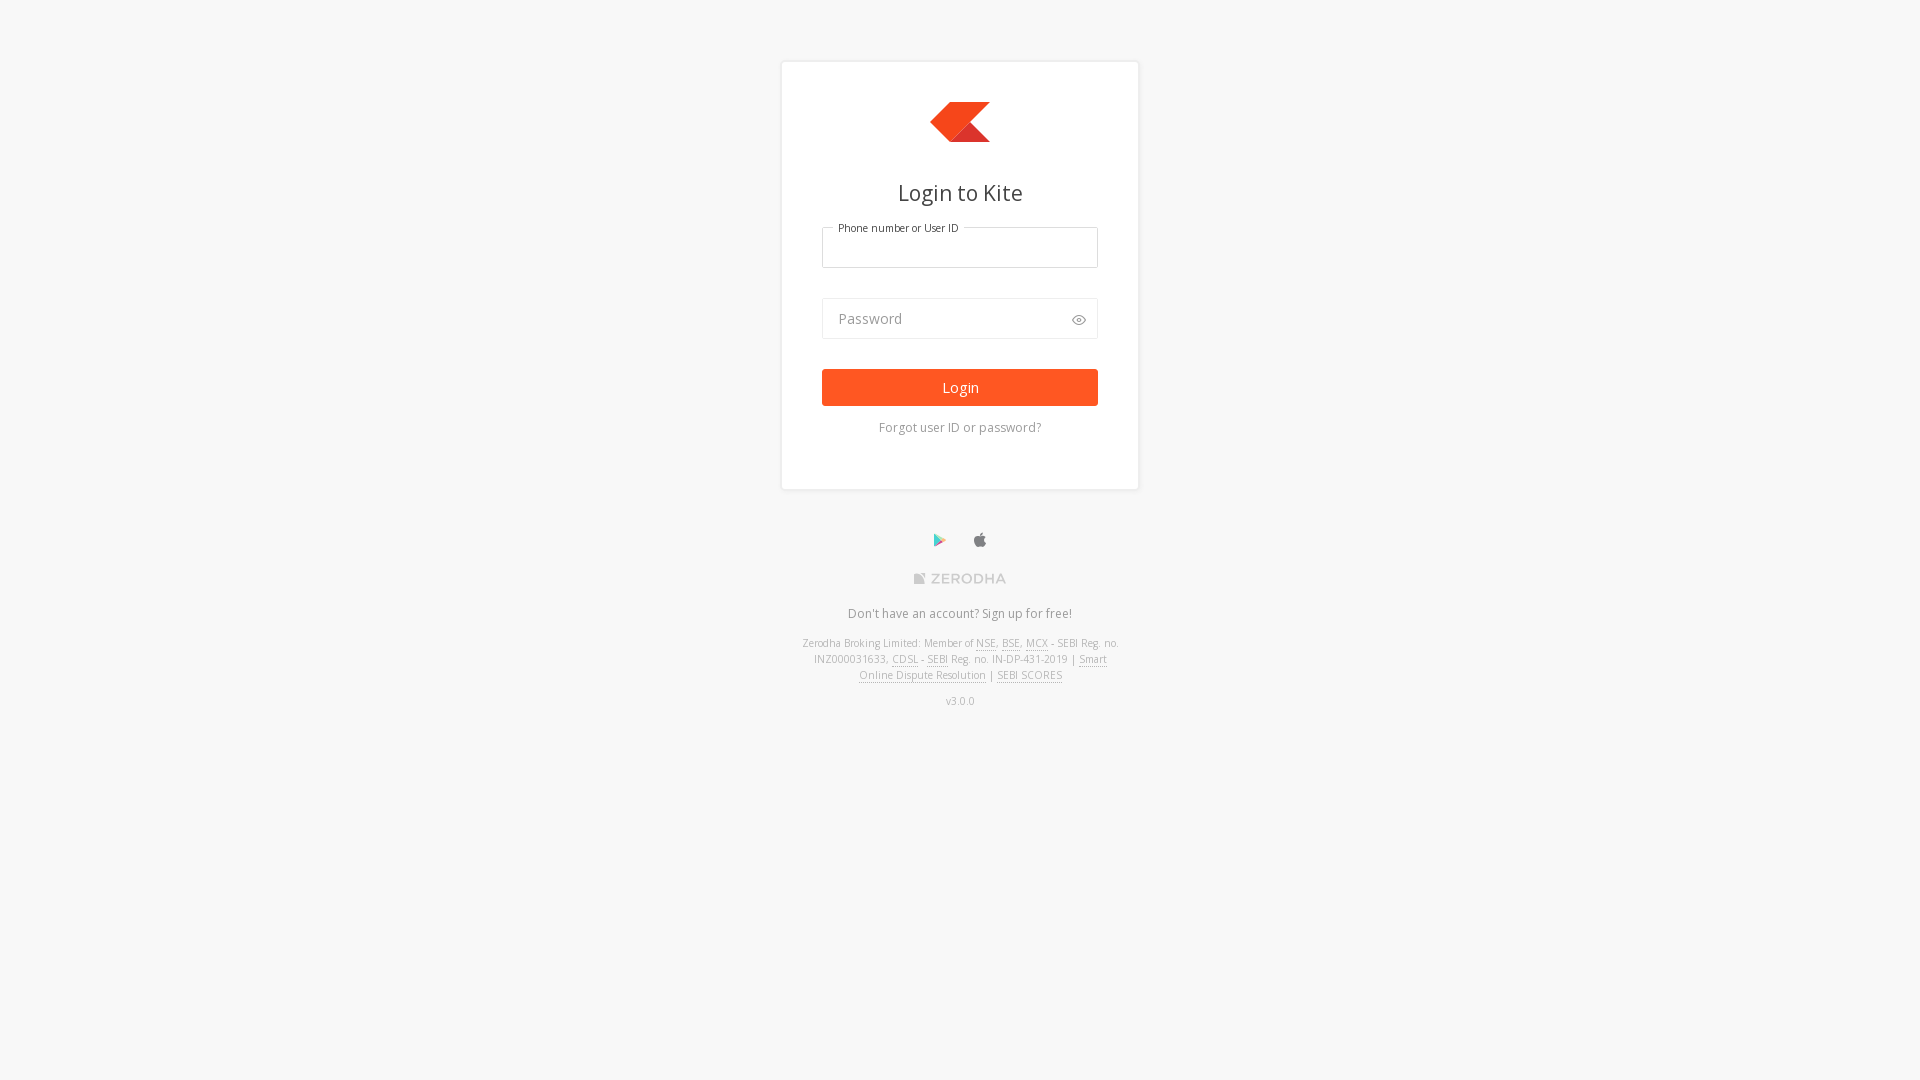